Tests dynamic dropdown autocomplete by entering a country code and selecting from suggestions

Starting URL: https://codenboxautomationlab.com/practice/

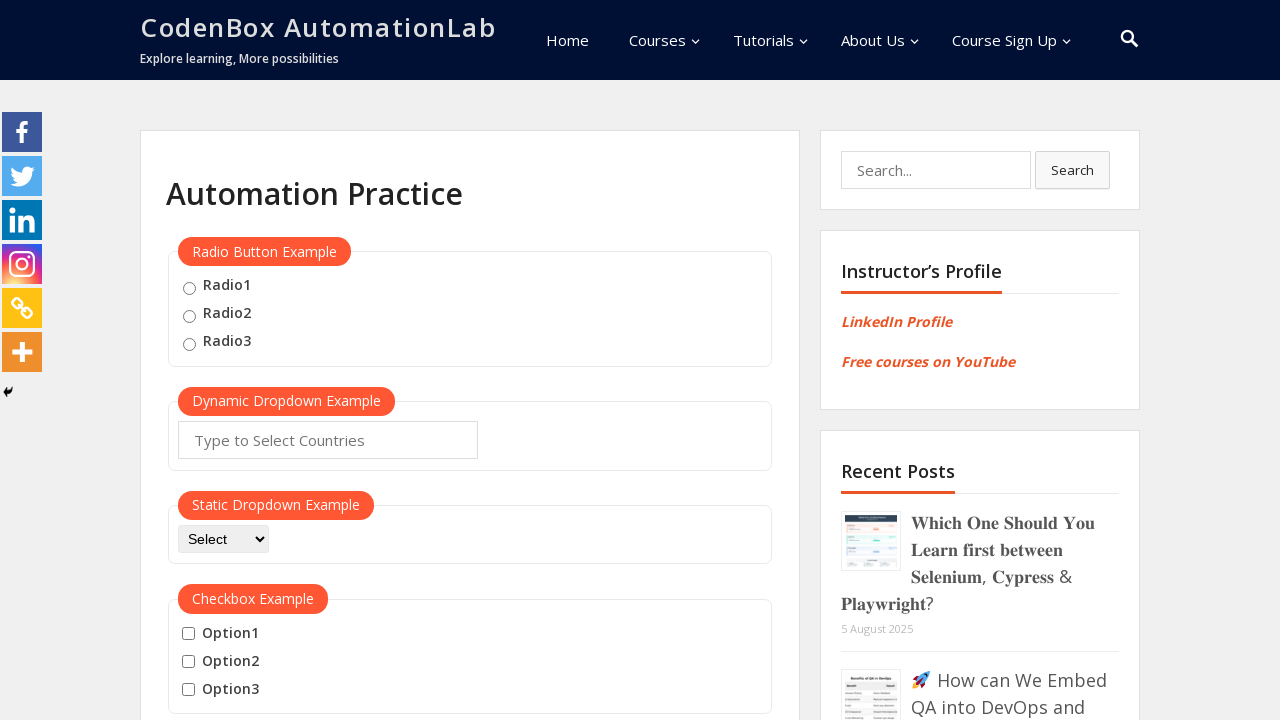

Entered 'US' country code in autocomplete field on #autocomplete
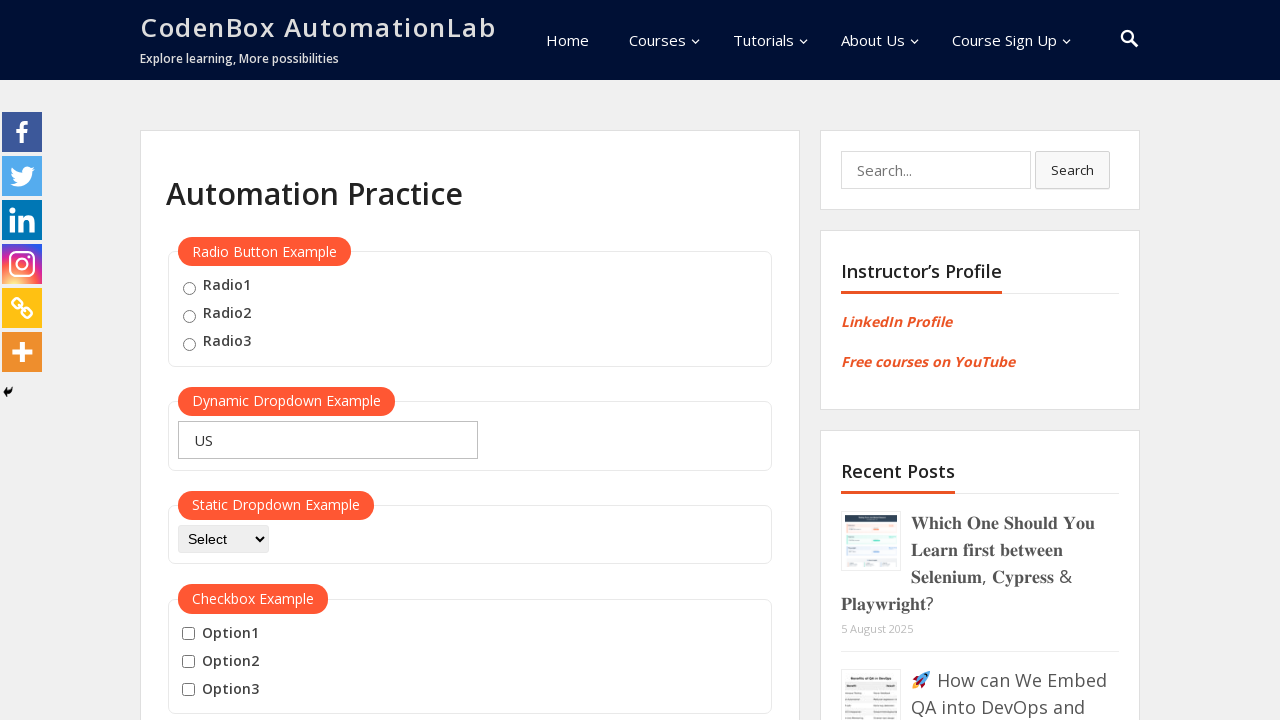

Waited 1 second for dropdown suggestions to appear
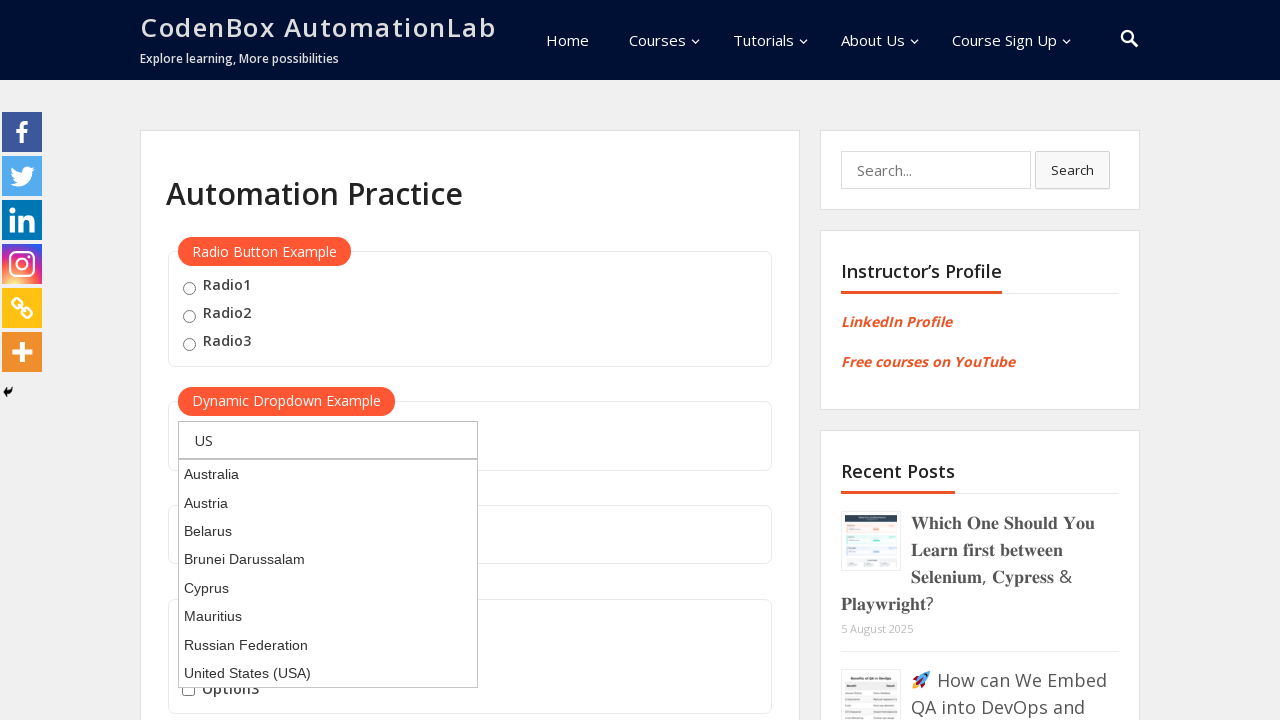

Pressed arrow down to navigate to first dropdown option
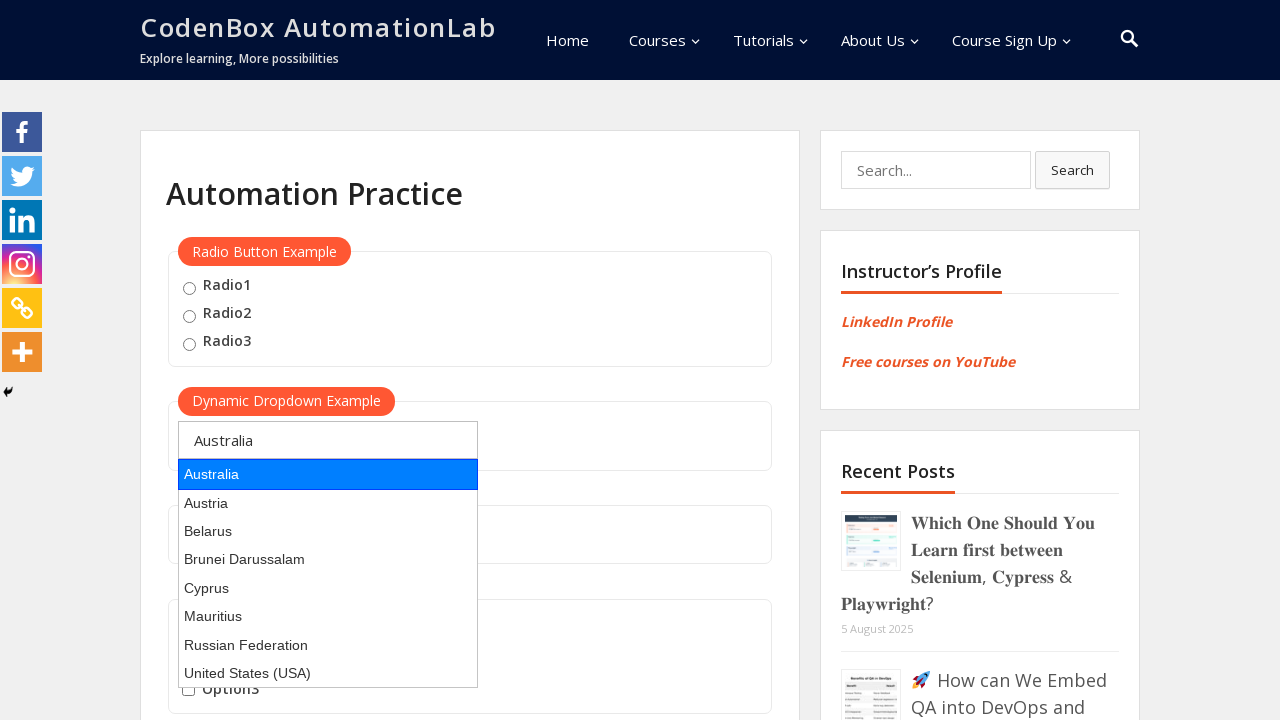

Pressed Enter to select the highlighted dropdown option
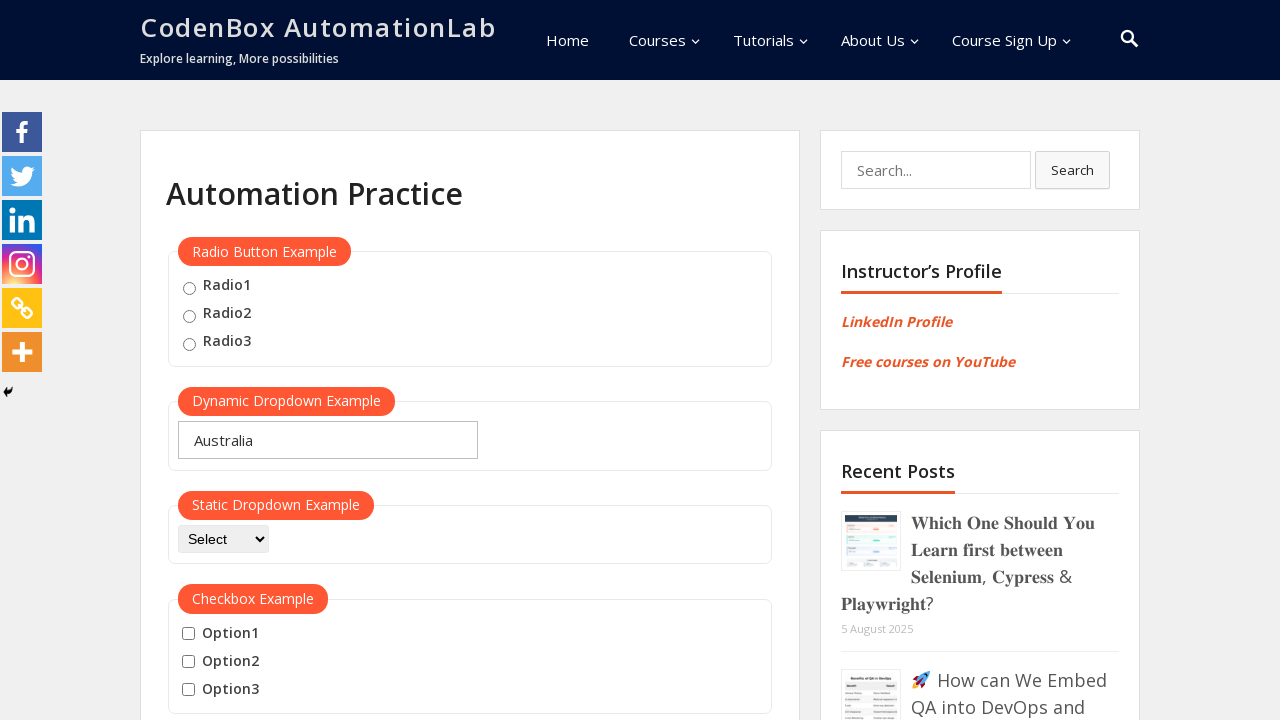

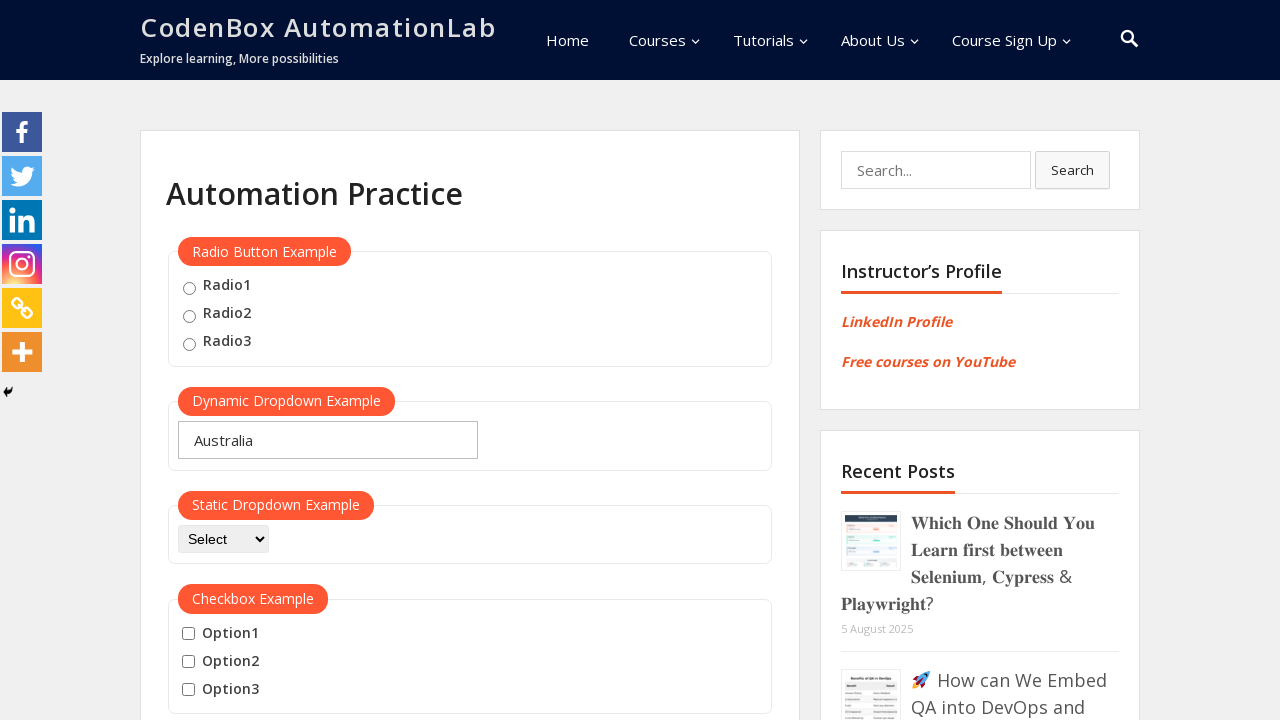